Tests file upload functionality by uploading a file and verifying the success message is displayed

Starting URL: https://the-internet.herokuapp.com/upload

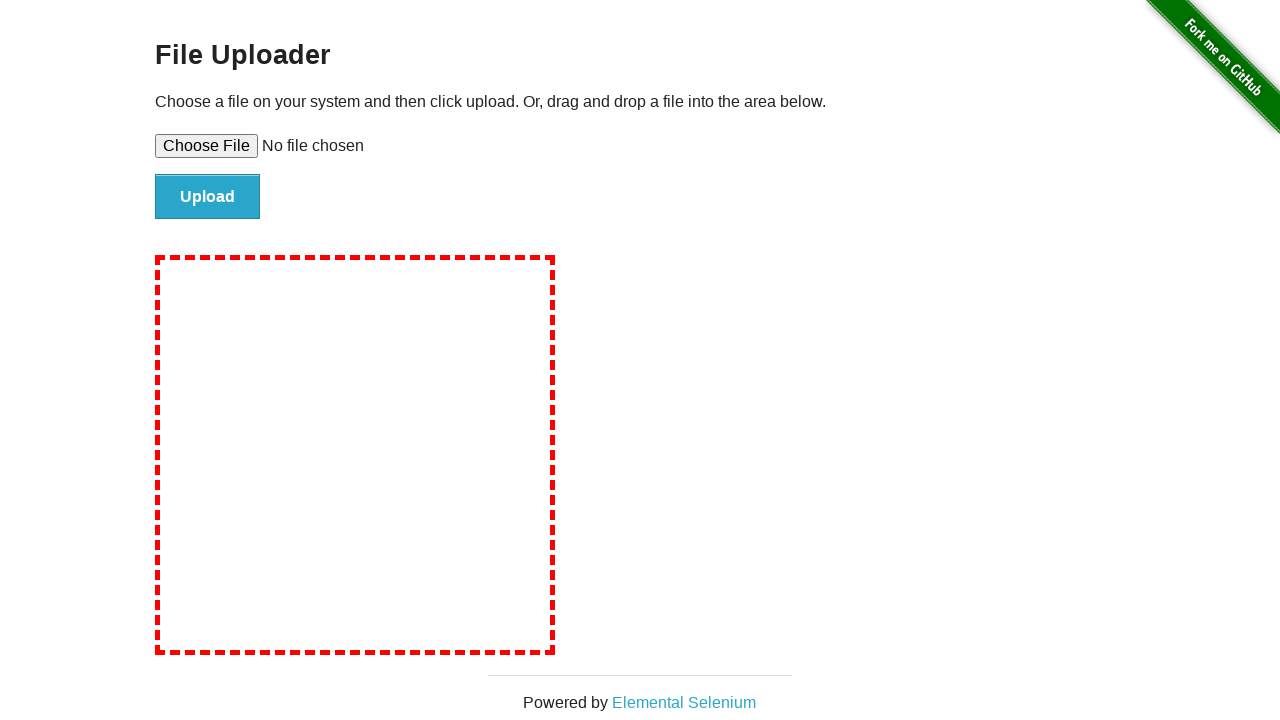

Created temporary test file for upload
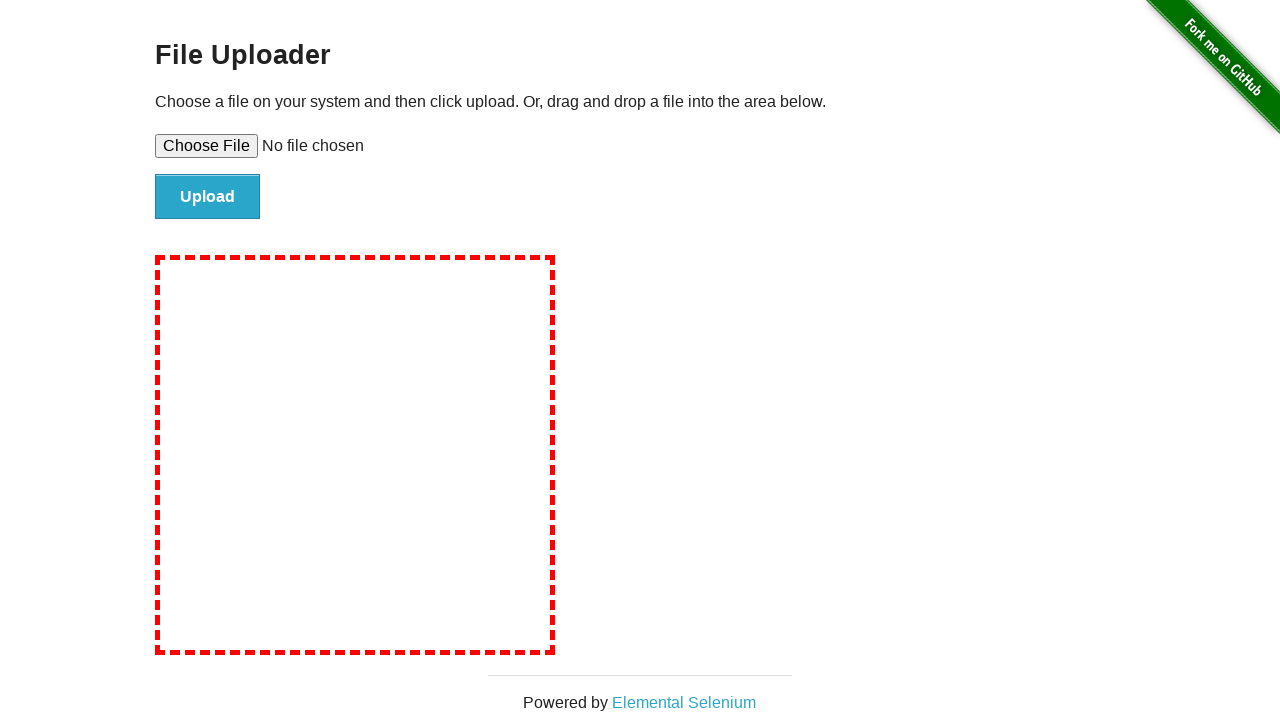

Set file input with temporary test file
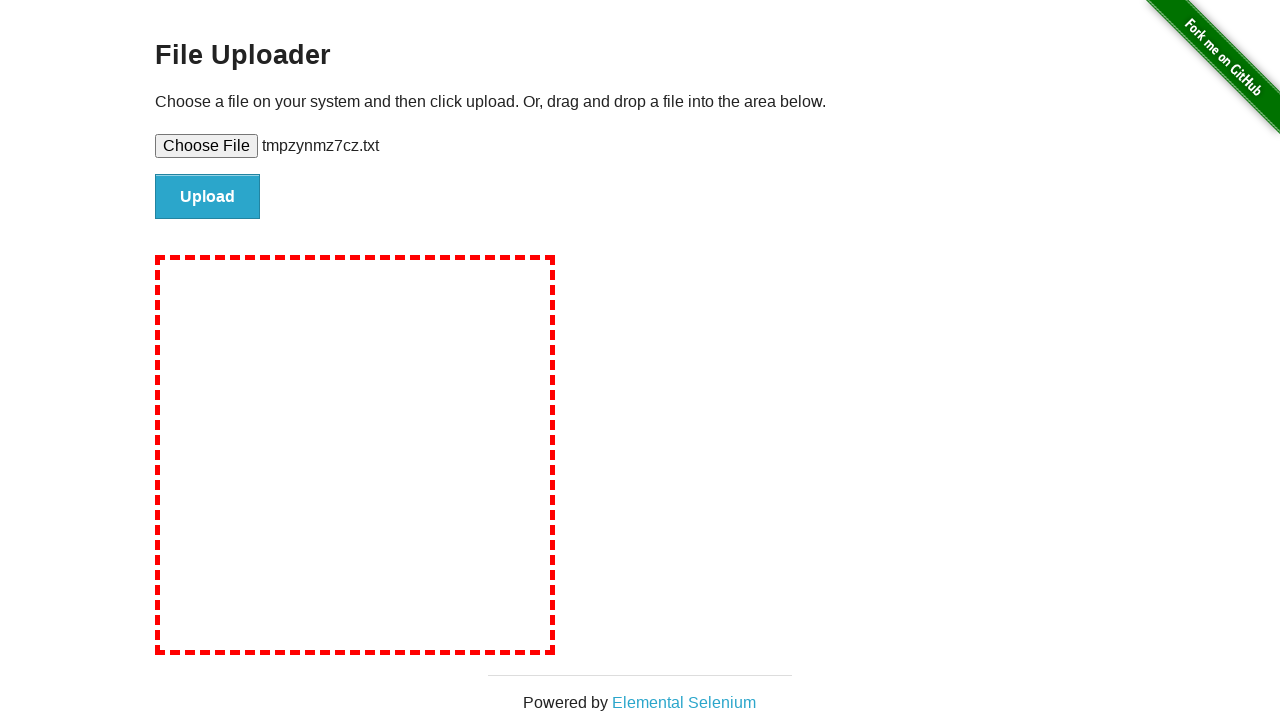

Clicked upload button to submit file at (208, 197) on #file-submit
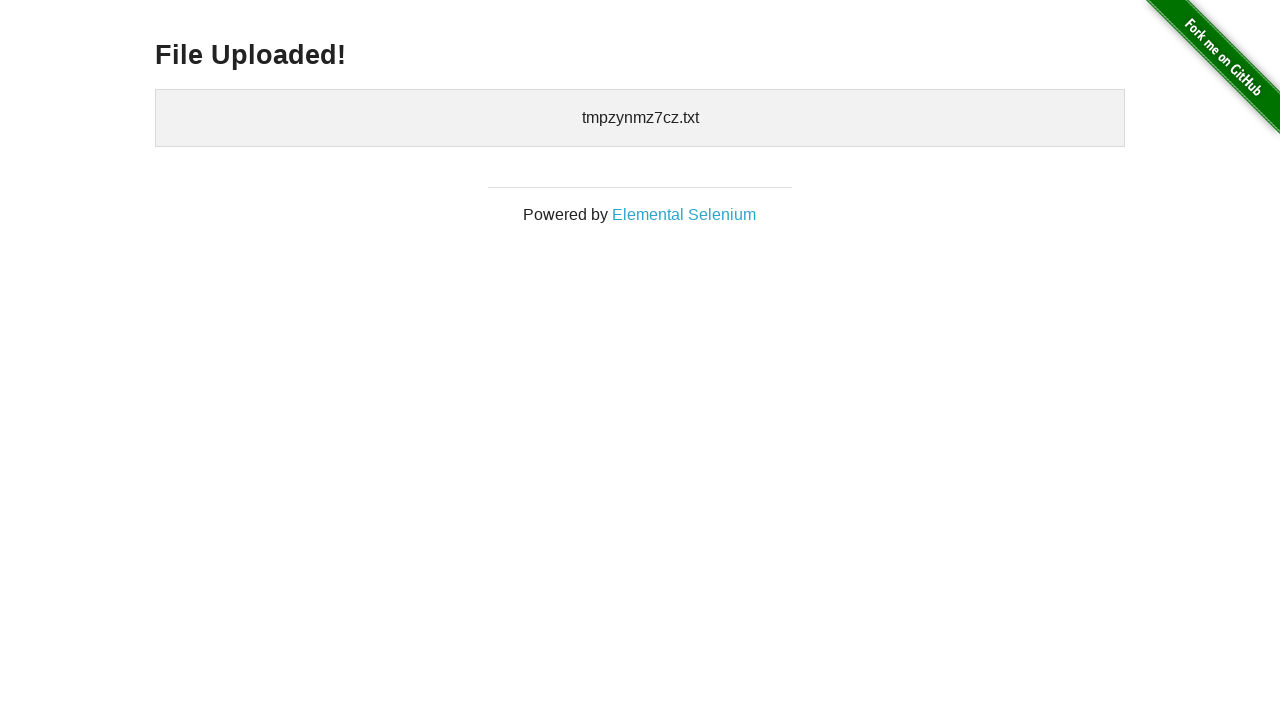

Success message heading loaded after file upload
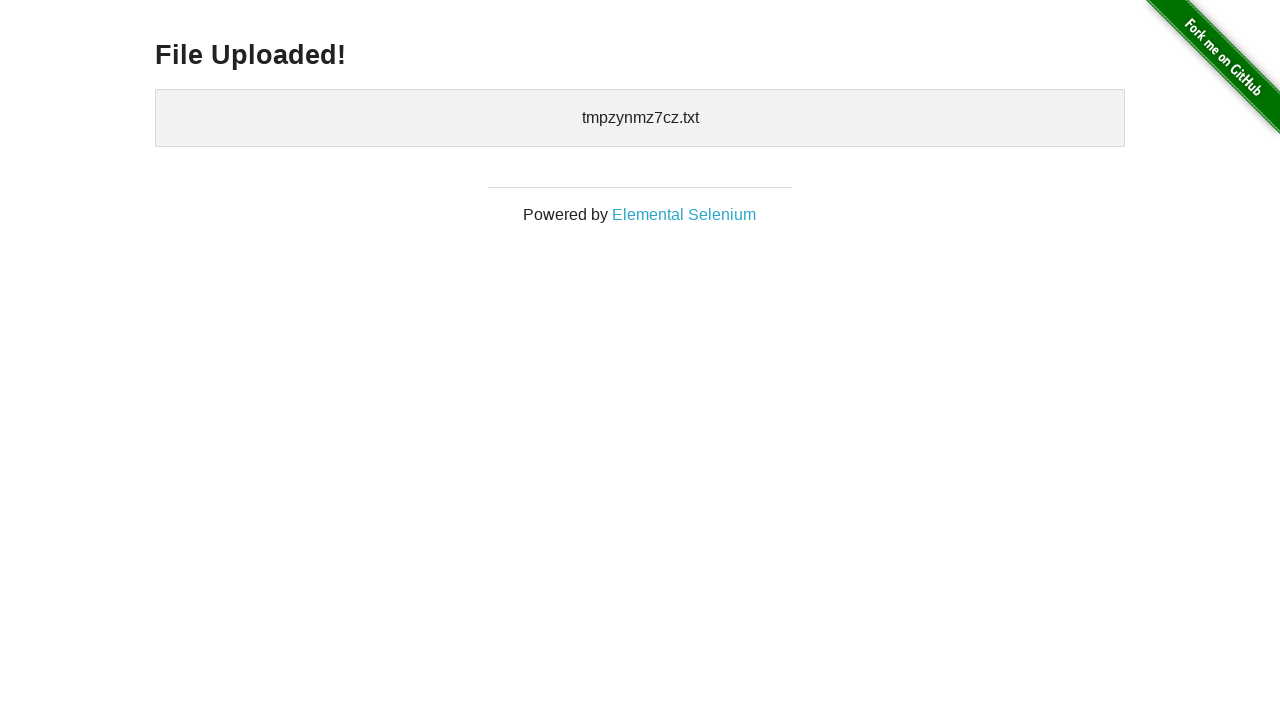

Located success message heading element
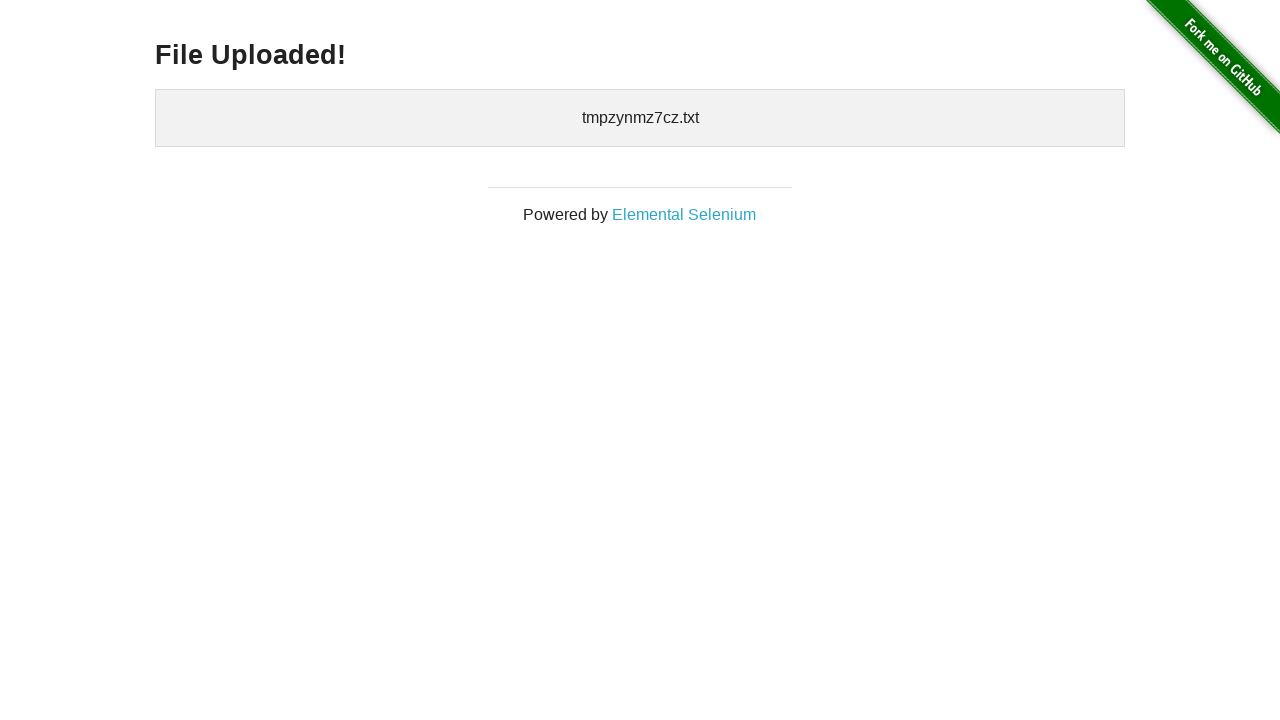

Verified success message is visible - file upload successful
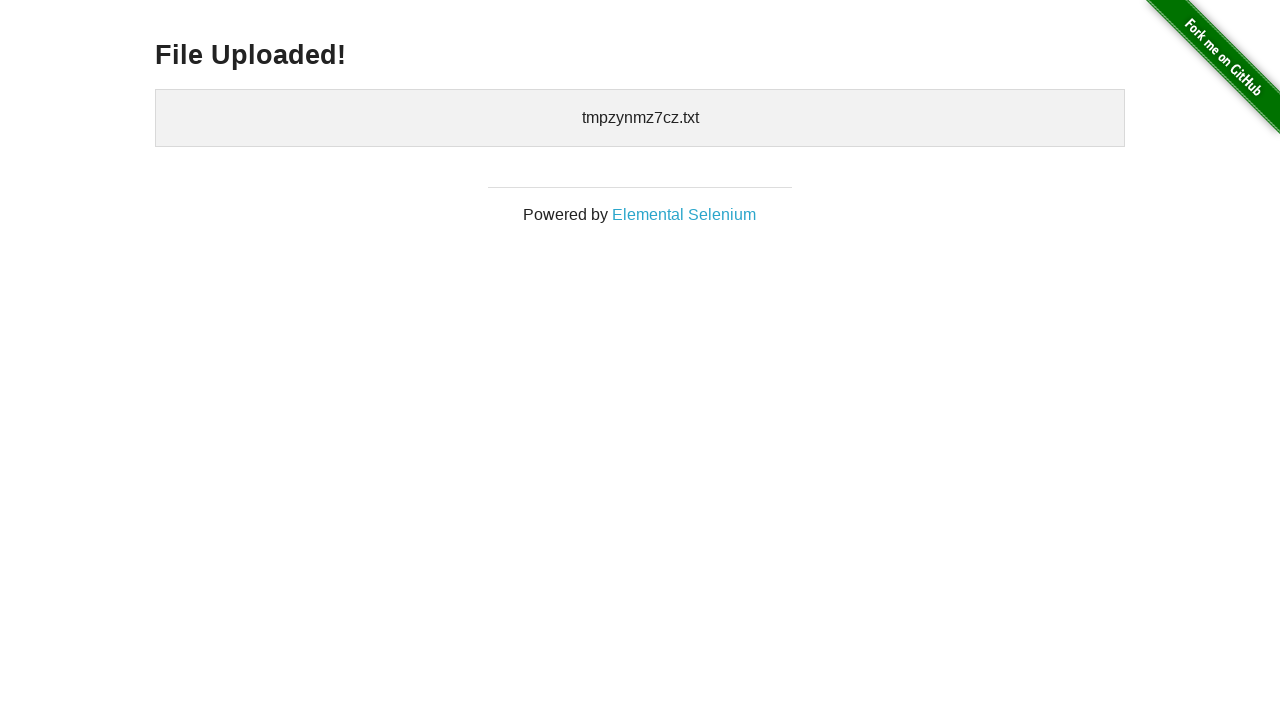

Cleaned up temporary test file
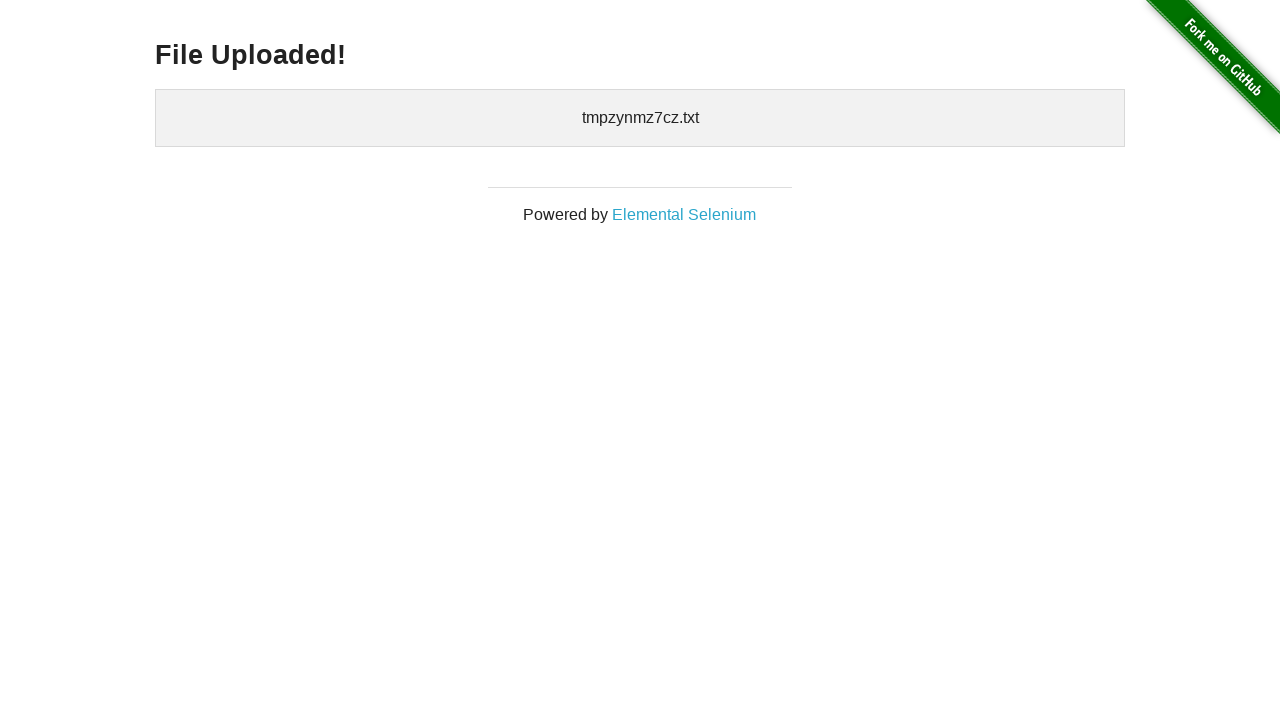

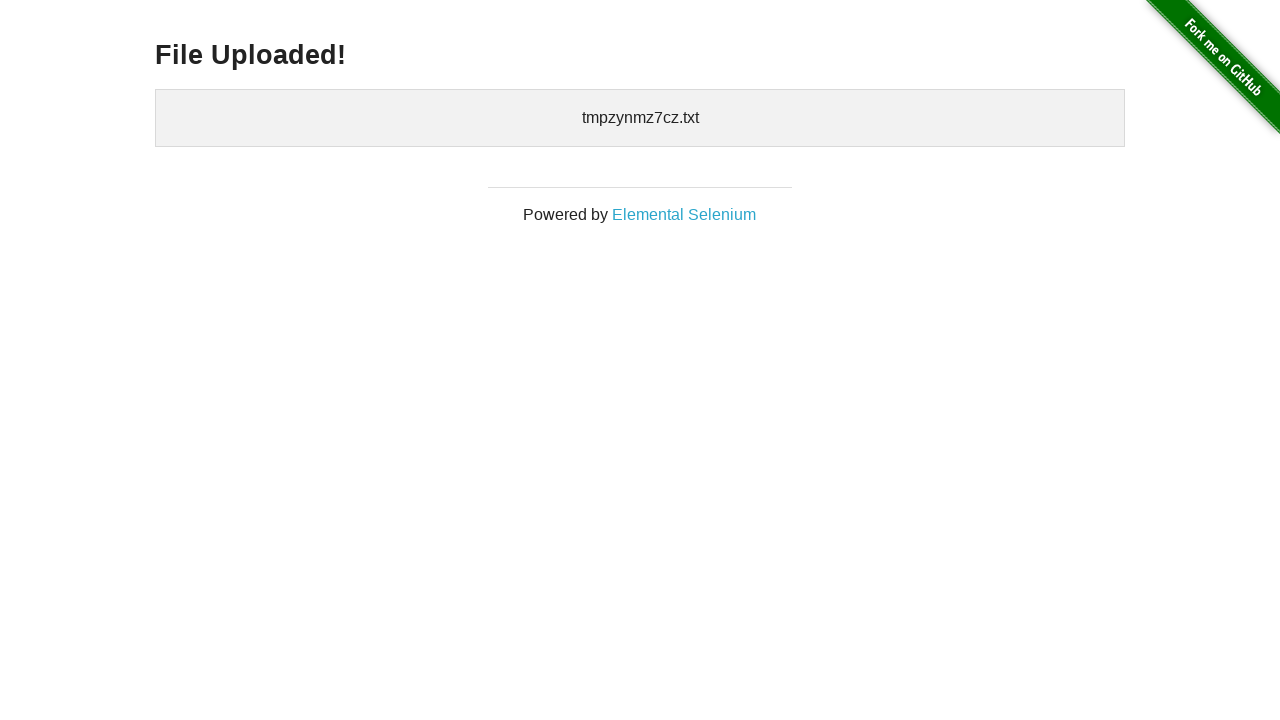